Tests alert handling by navigating to a page that triggers an alert, waiting for the alert to appear, and accepting it.

Starting URL: http://only-testing-blog.blogspot.com/2014/01/new-testing.html?

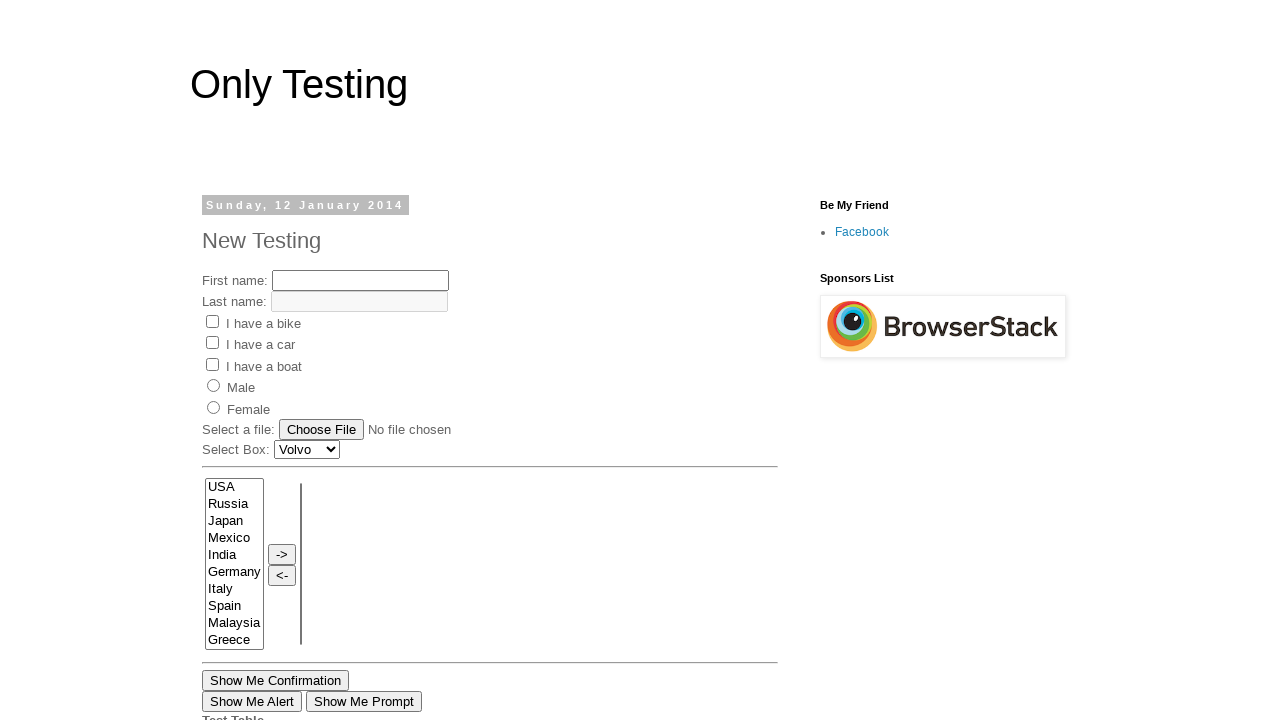

Set up dialog handler to accept alerts
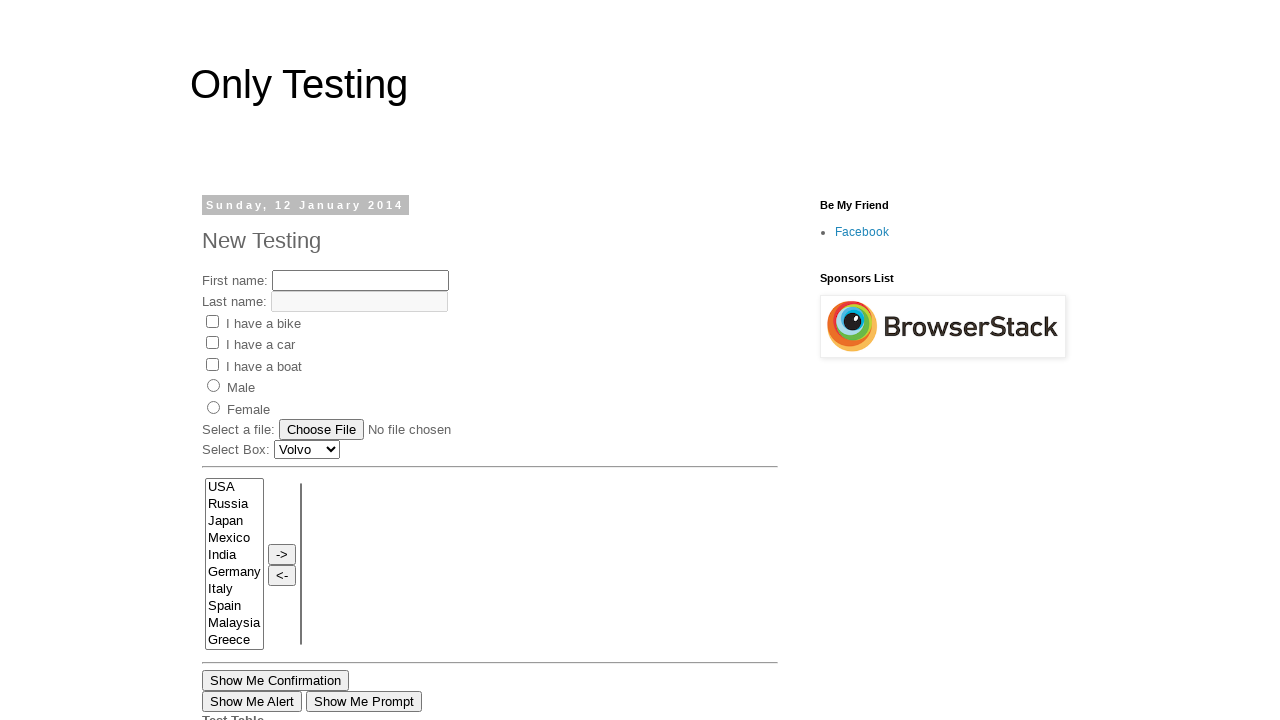

Waited for alert to trigger and be handled
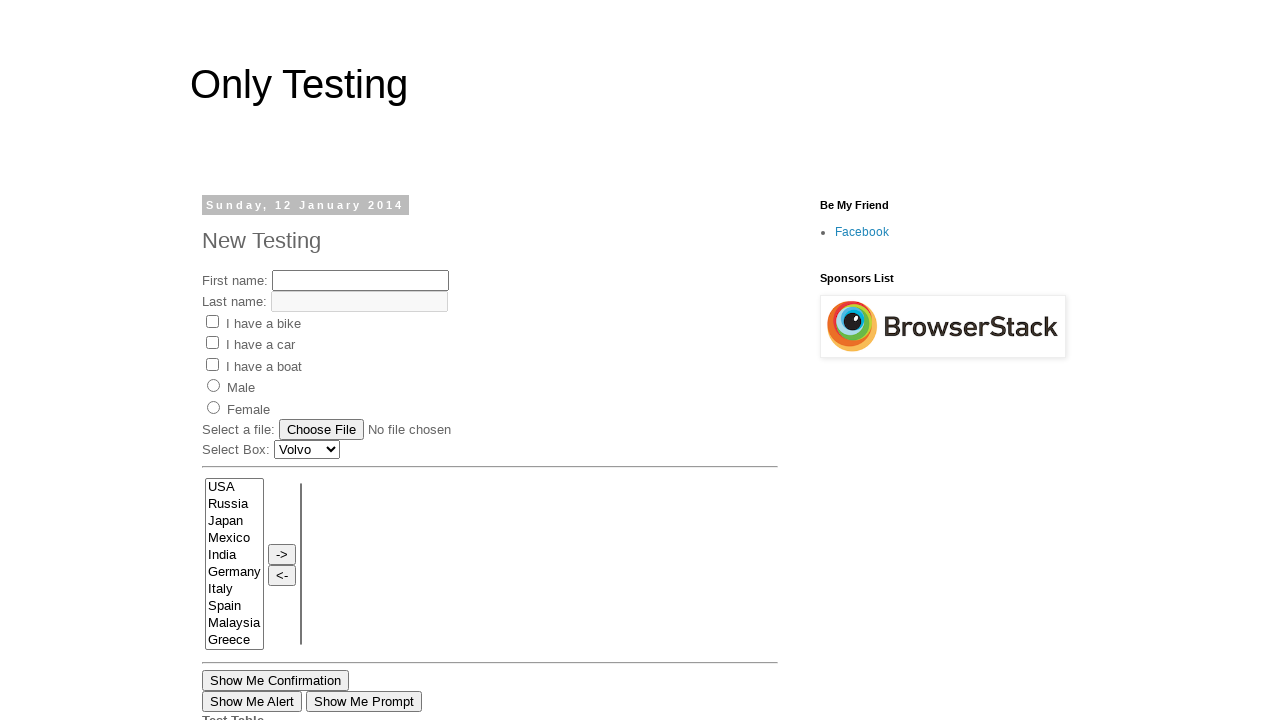

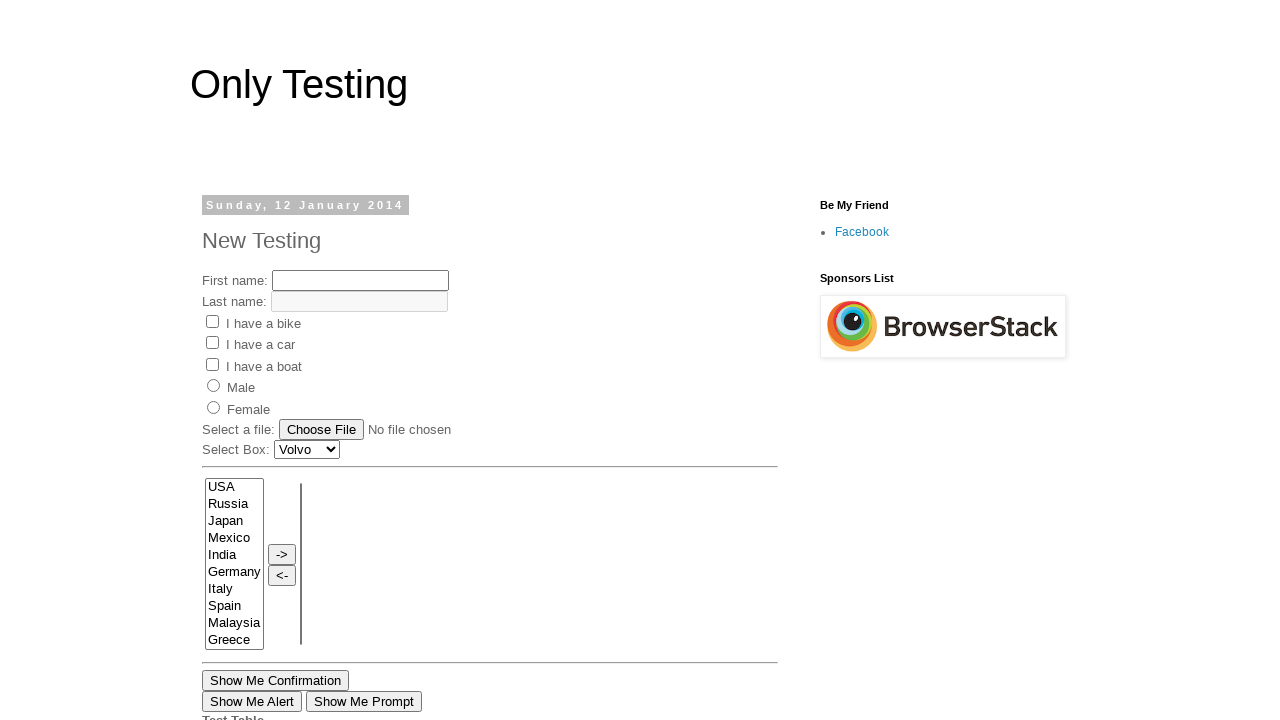